Tests the upload and download page on DemoQA by navigating to the page, scrolling to and clicking the Upload and Download section, then scrolling to and clicking the Download button to initiate a file download.

Starting URL: https://demoqa.com/upload-download

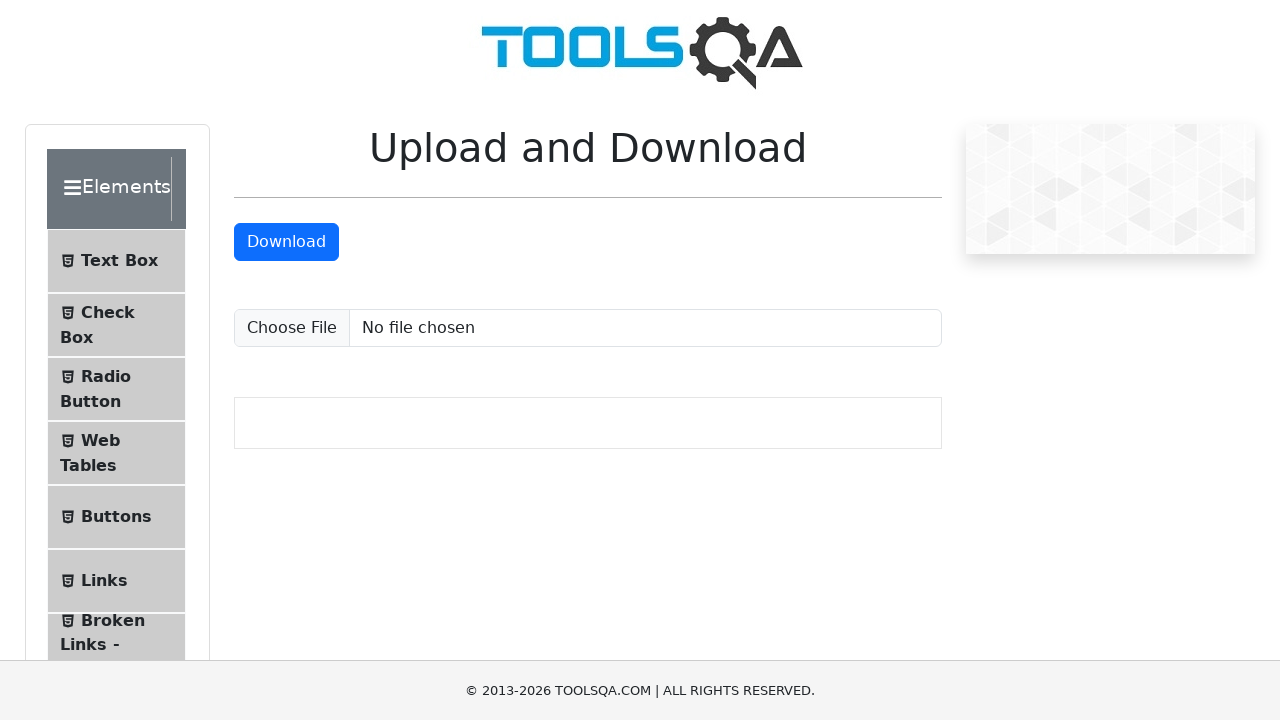

Located the Upload and Download section element
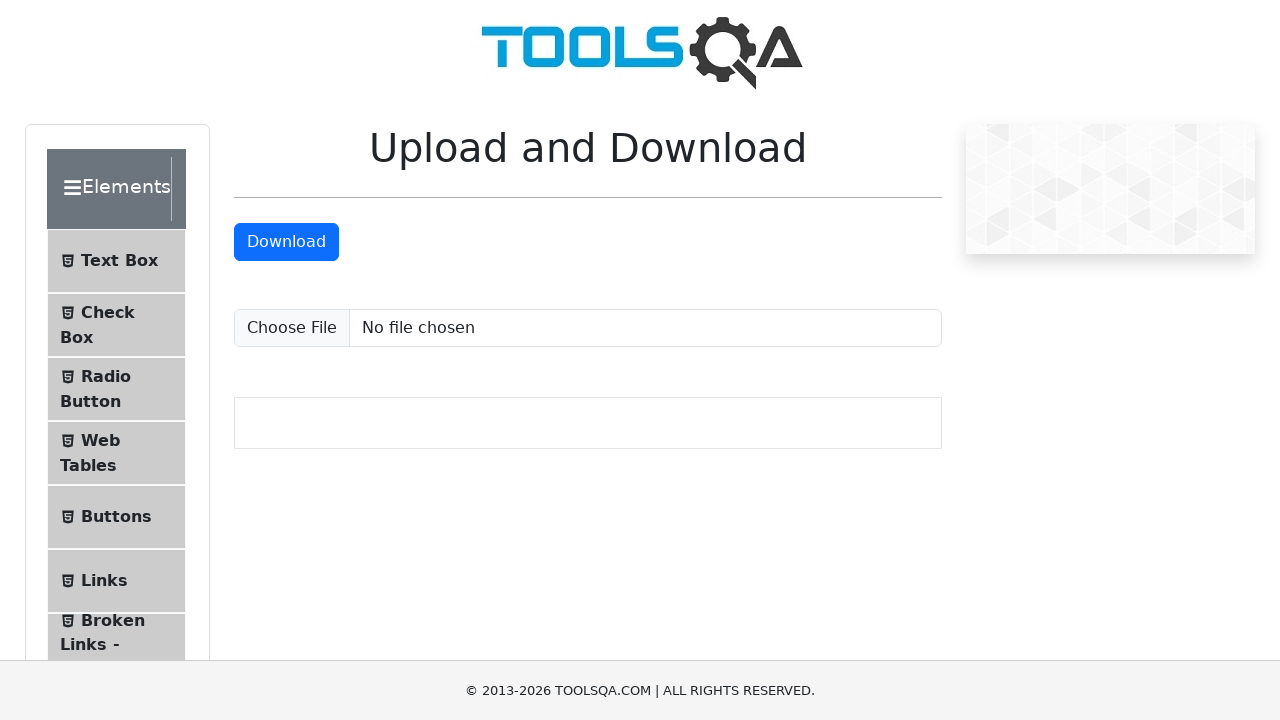

Scrolled the Upload and Download section into view
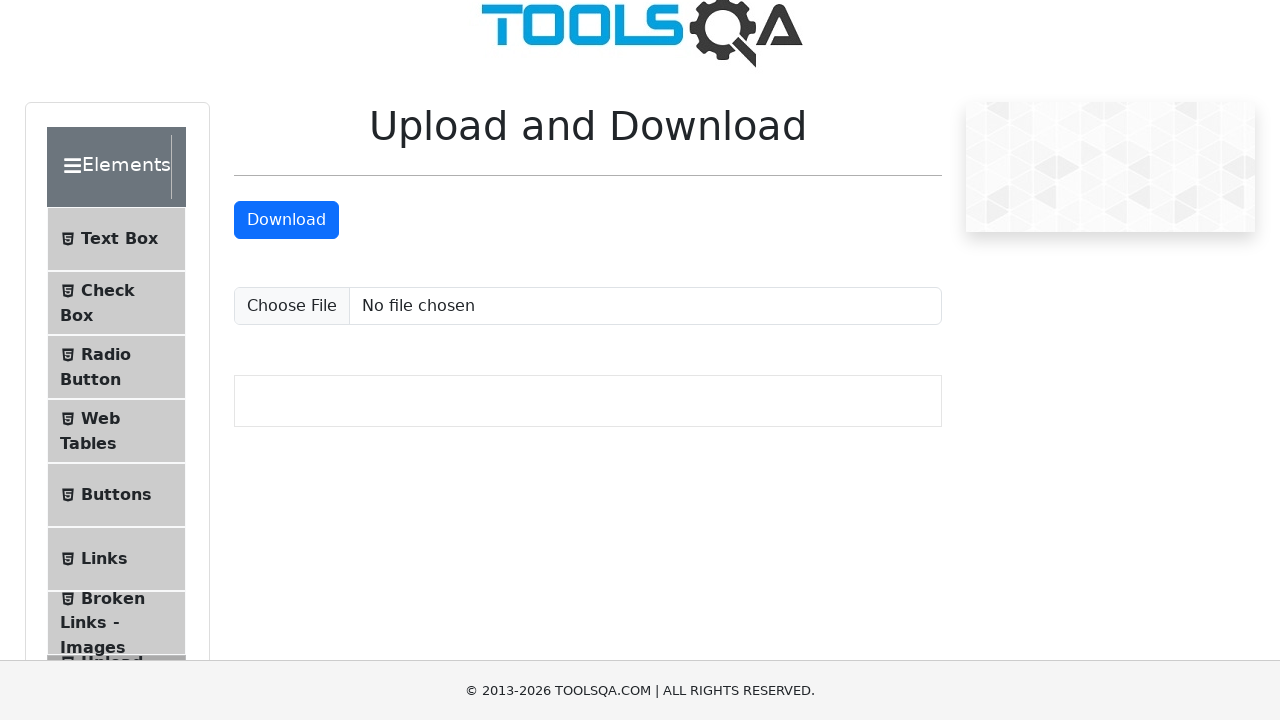

Clicked on the Upload and Download section link at (112, 335) on xpath=//span[text()='Upload and Download']
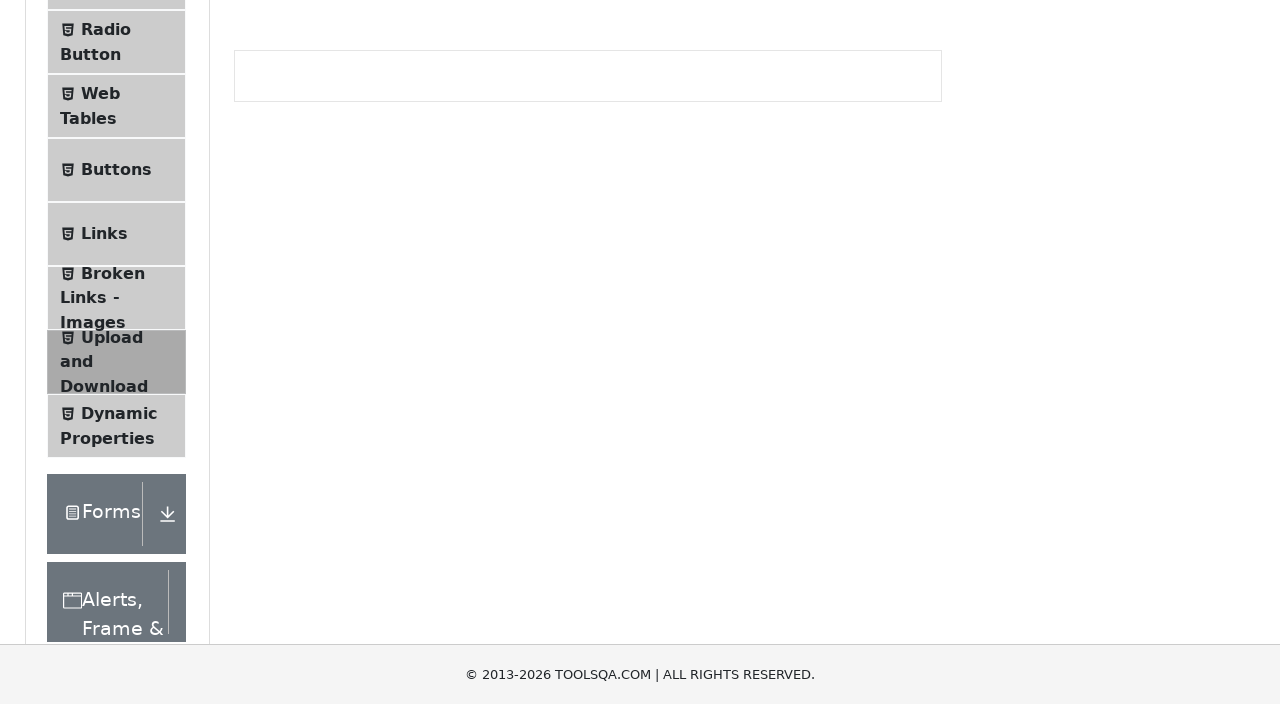

Located the Download button element
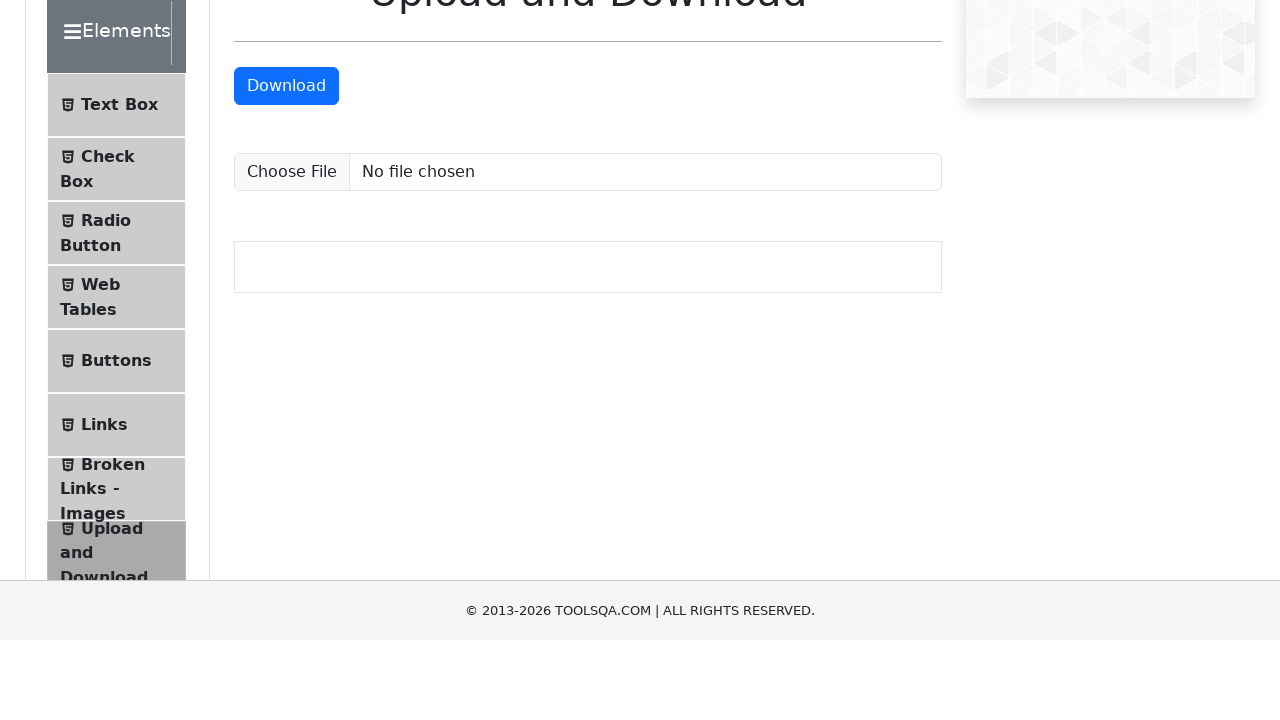

Scrolled the Download button into view
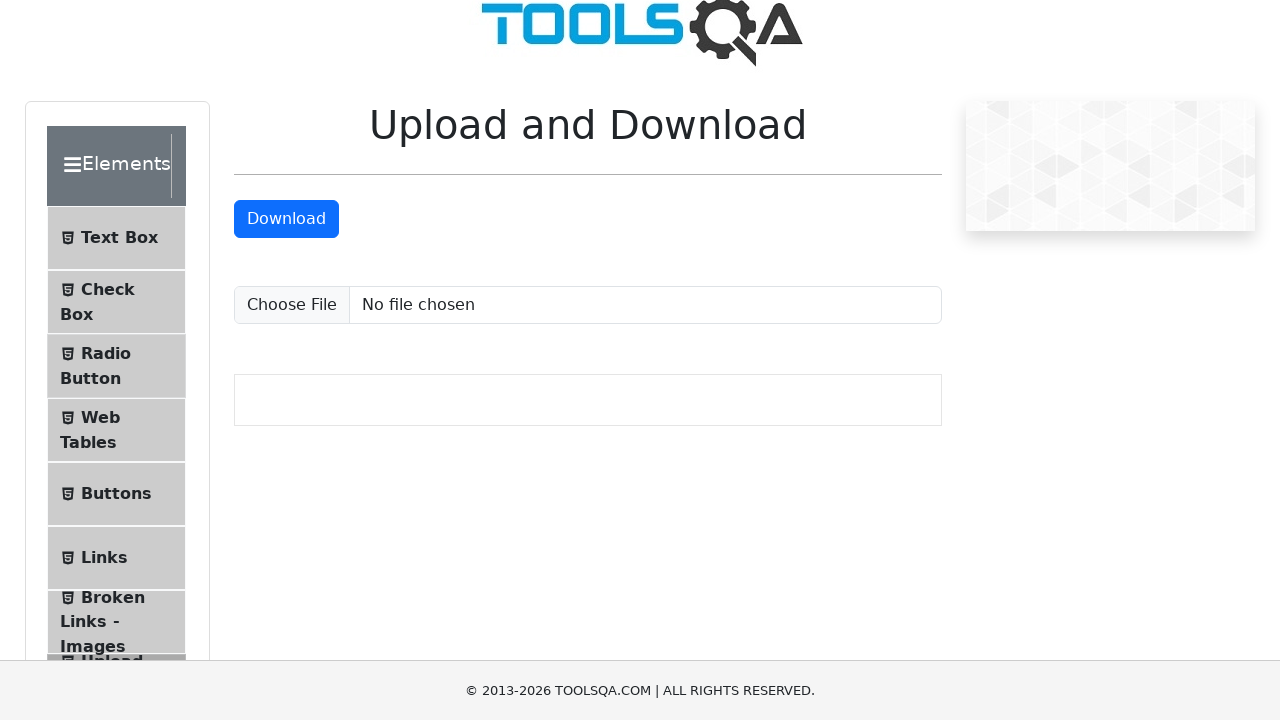

Clicked the Download button to initiate file download at (286, 219) on a#downloadButton
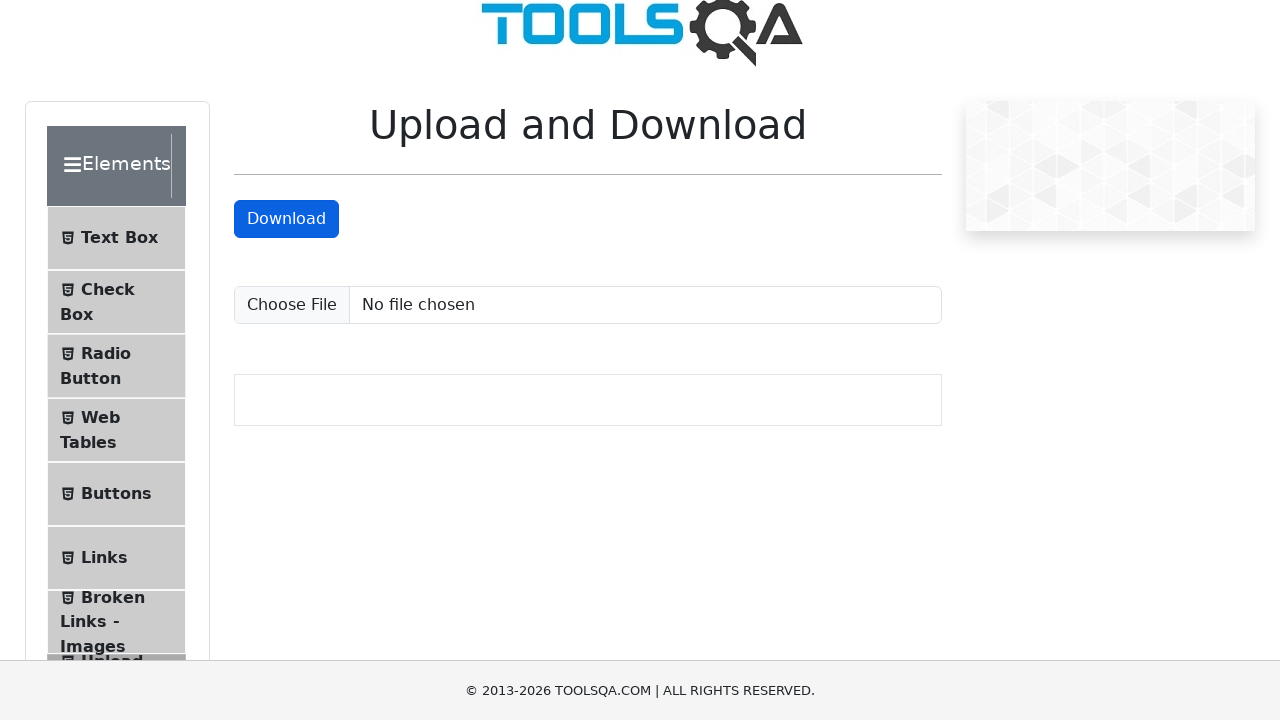

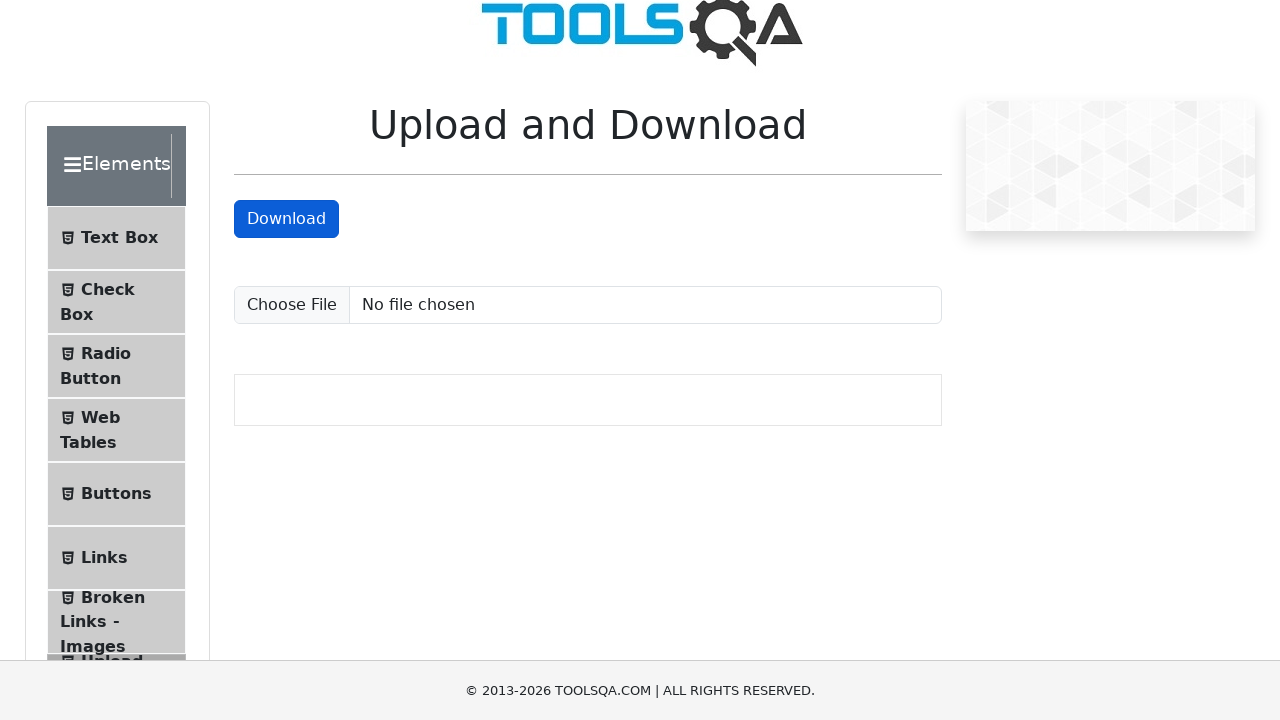